Tests the property search functionality on Lincoln County's property search page by entering a last name query and submitting the search form

Starting URL: https://app.lincoln.ne.gov/aspx/cnty/cto/

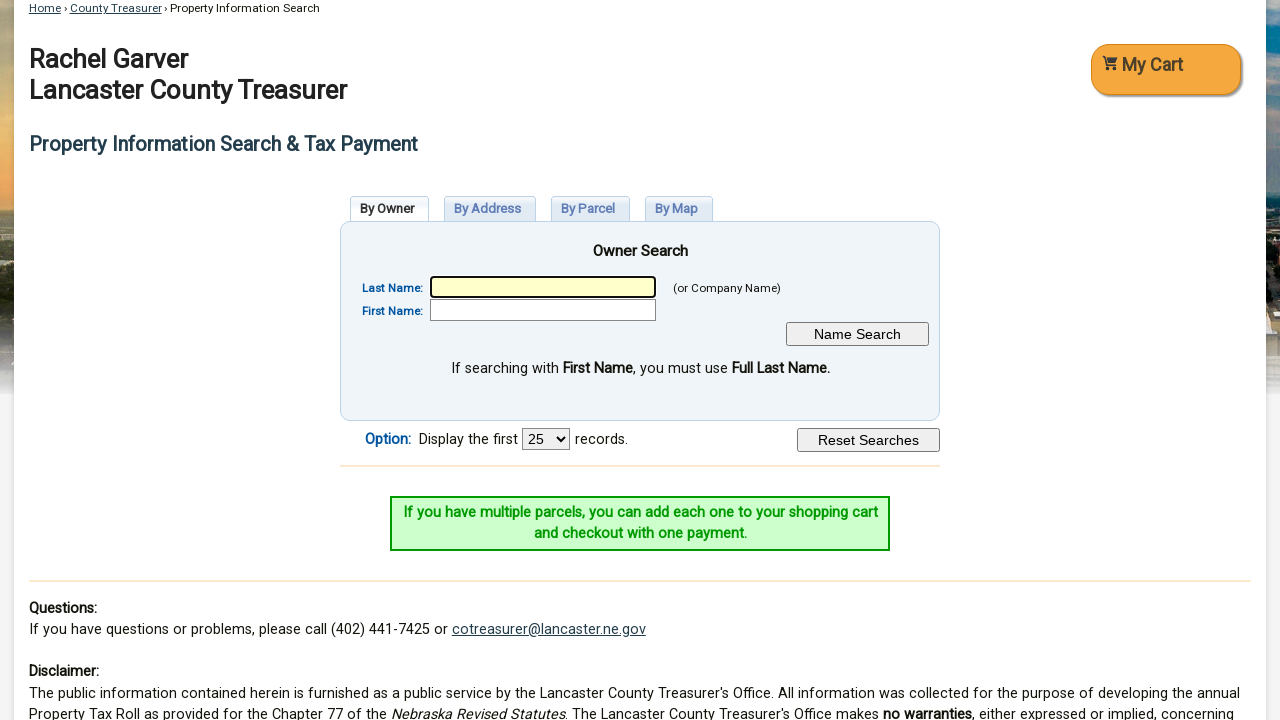

Filled last name search field with 'Smith' on #ctl00_ctl00_cph1_cph1_tcOptions_tpOwner_txtLName
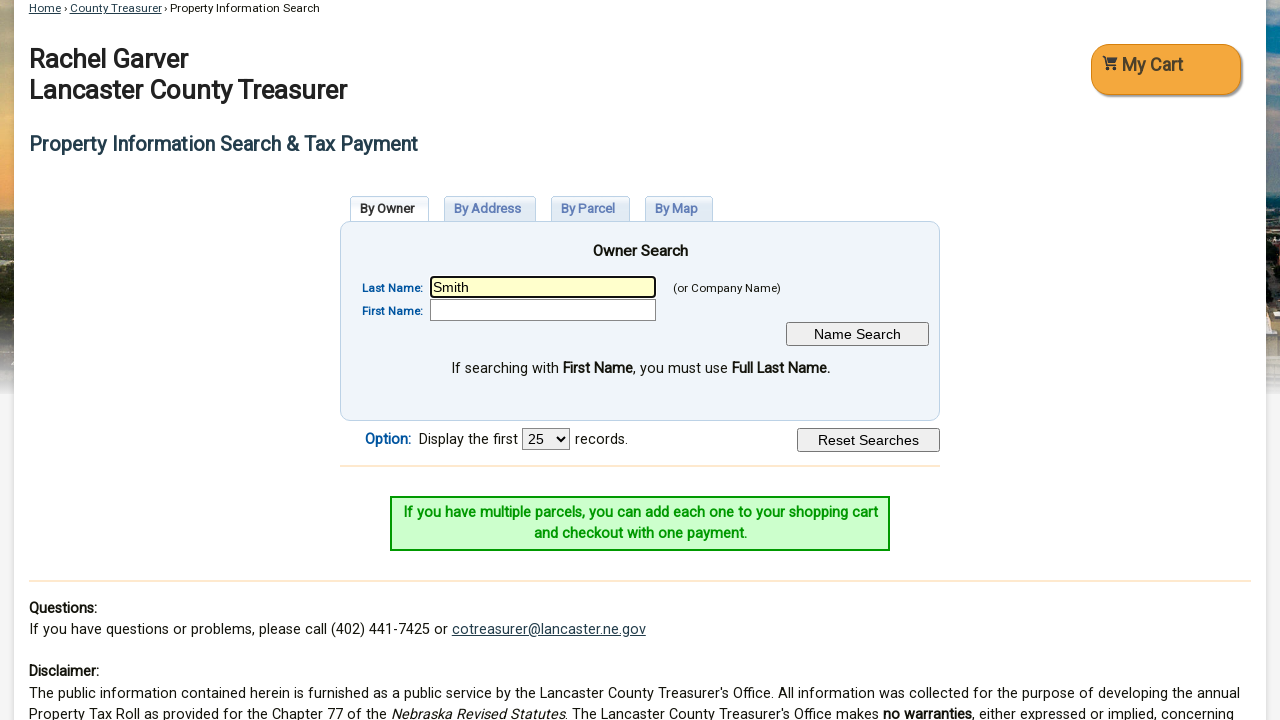

Clicked the search button to submit property search query at (858, 334) on #ctl00_ctl00_cph1_cph1_tcOptions_tpOwner_btnOwner
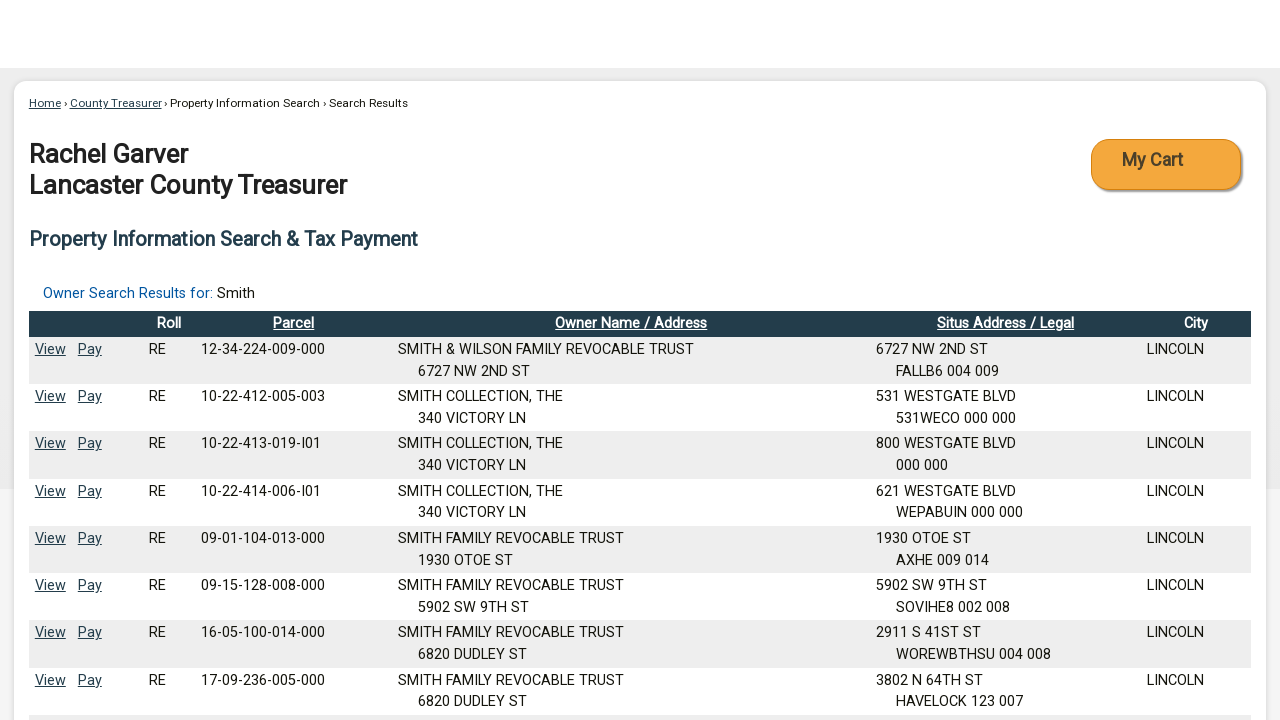

Property search results table loaded
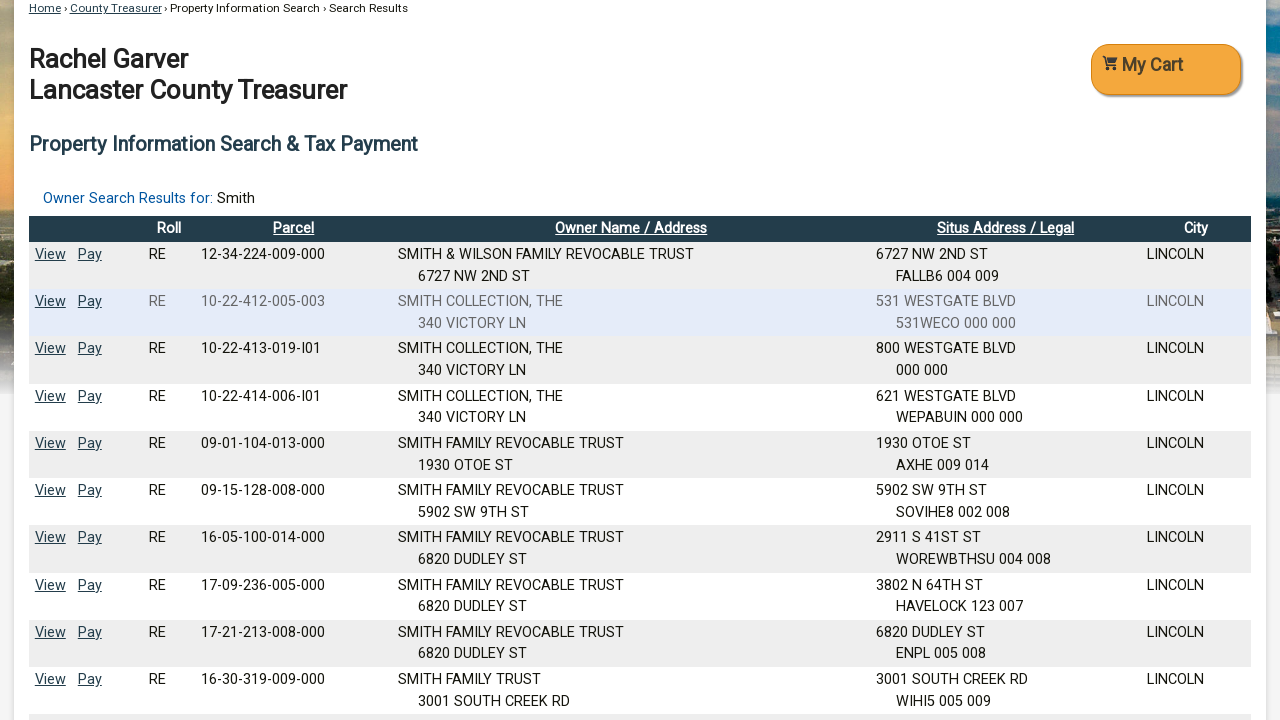

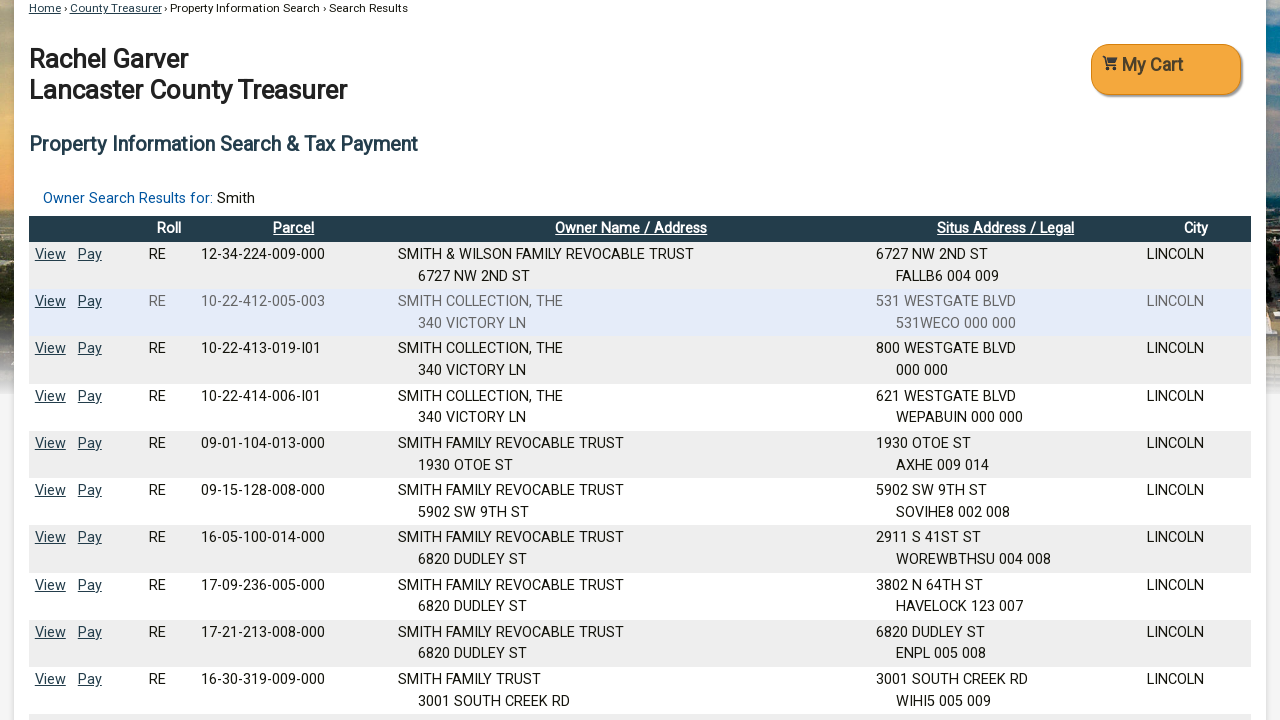